Tests browser detection functionality by clicking the 'Browser Type' button which triggers the page to detect and display browser information

Starting URL: https://practice.expandtesting.com/my-browser

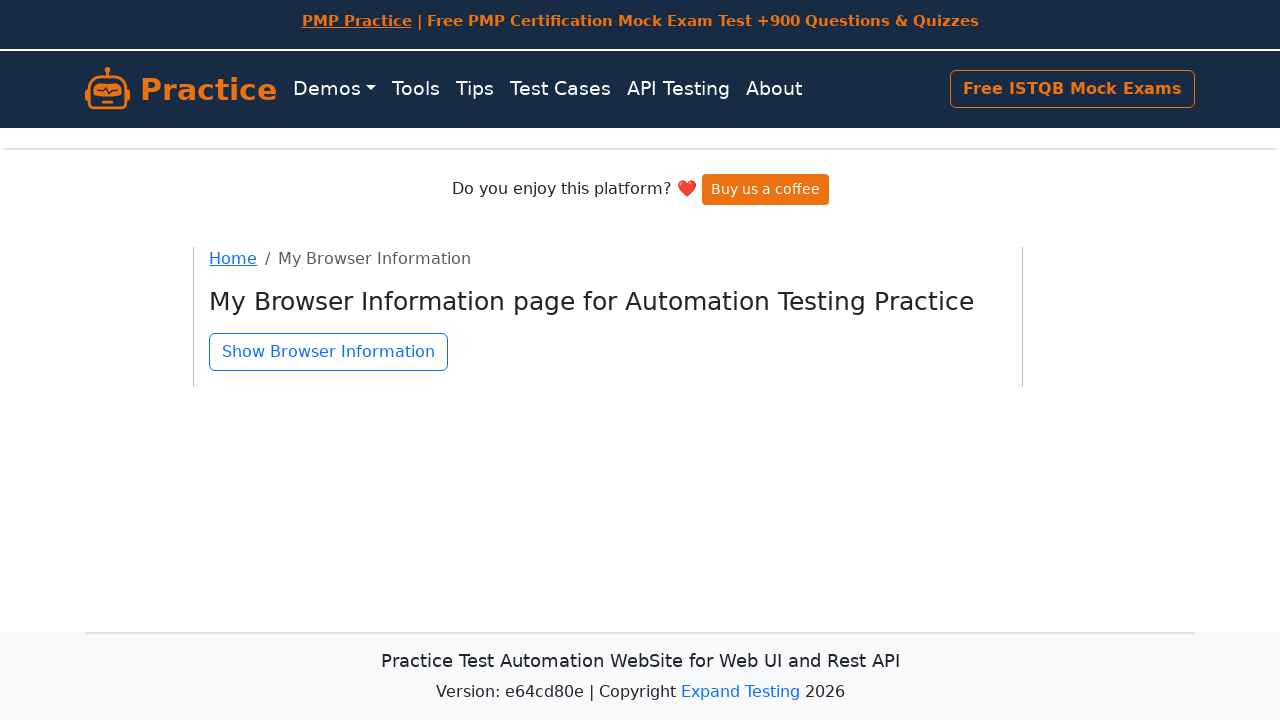

Clicked the 'Browser Type' button to trigger browser detection at (329, 352) on button#browser-toggle
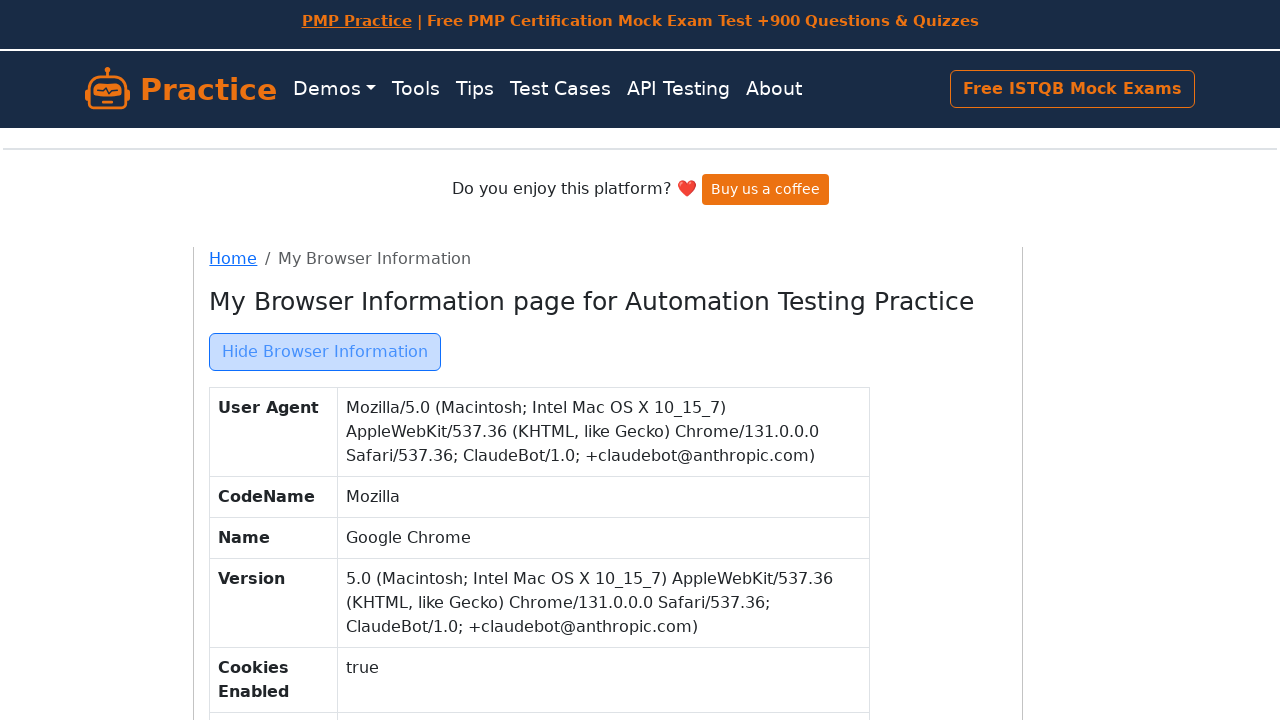

Browser code name element loaded
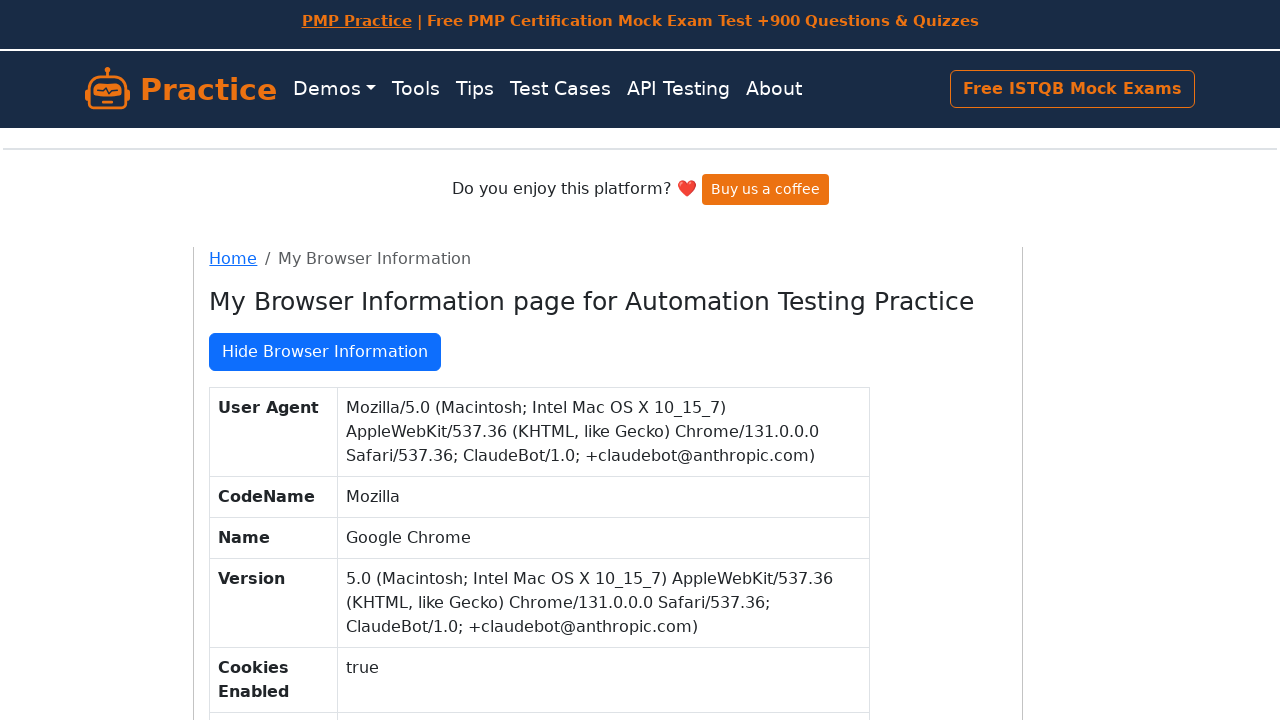

Browser name element loaded
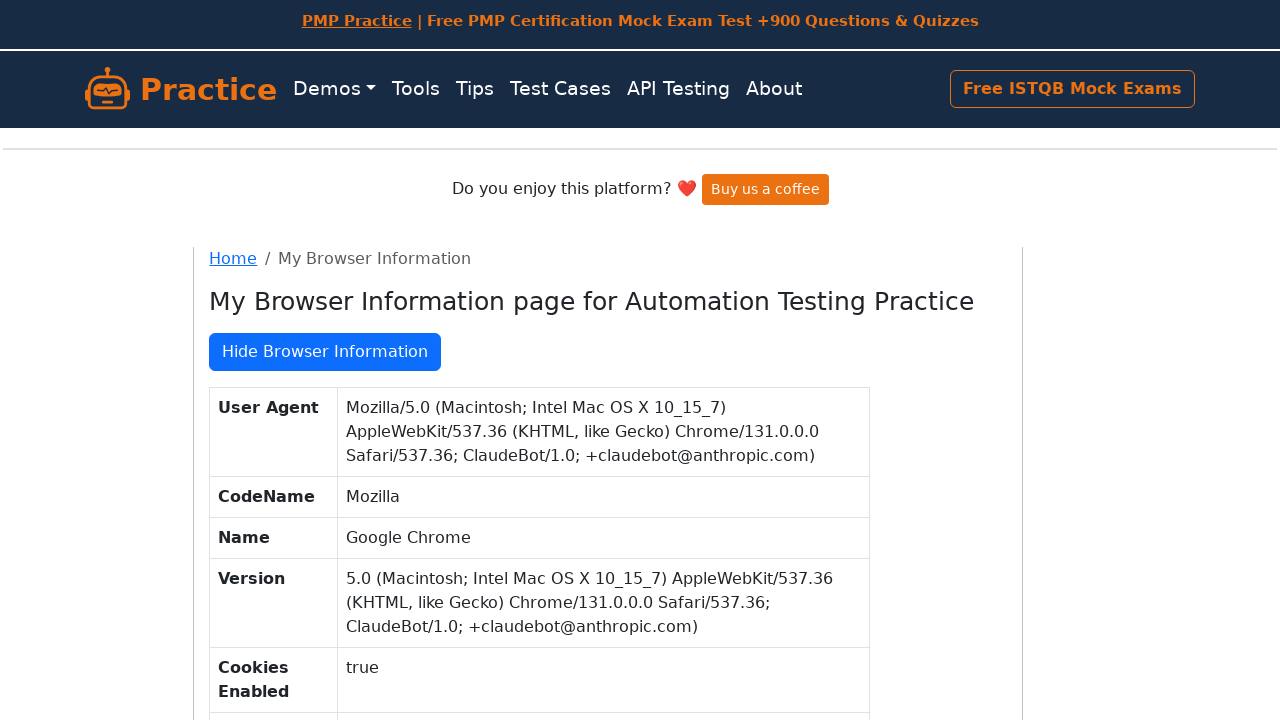

Browser version element loaded
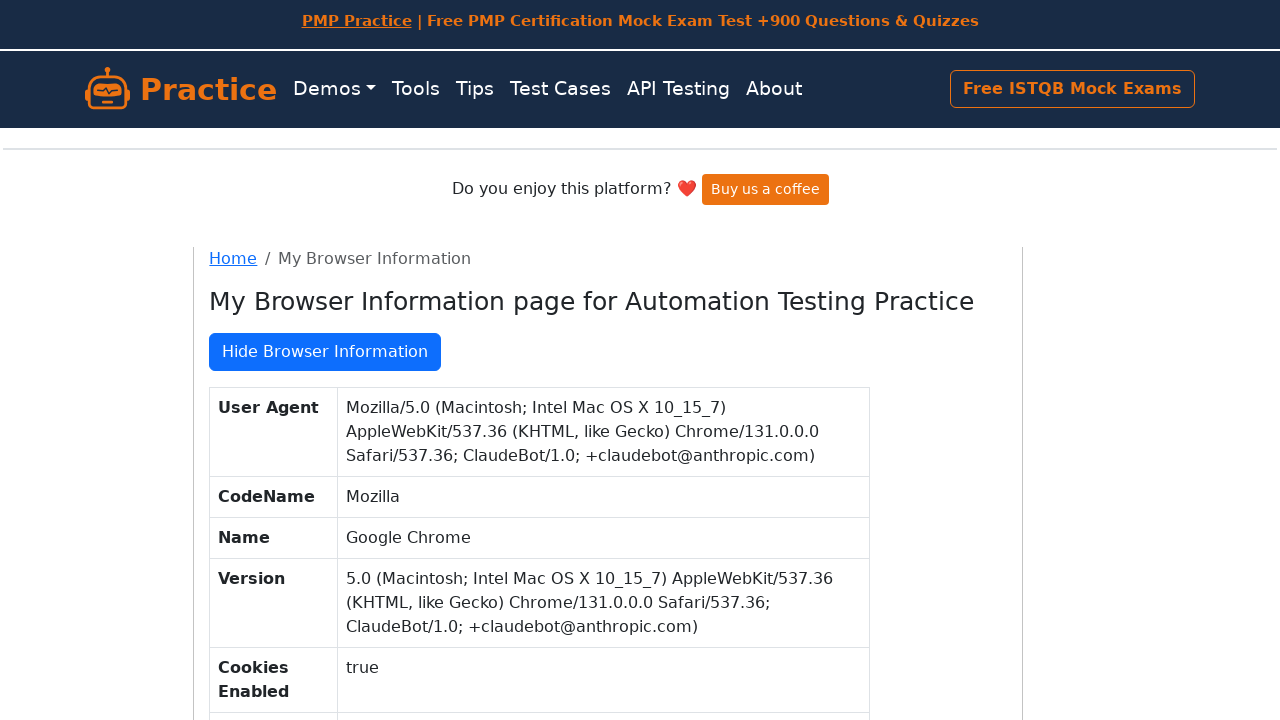

Browser platform element loaded
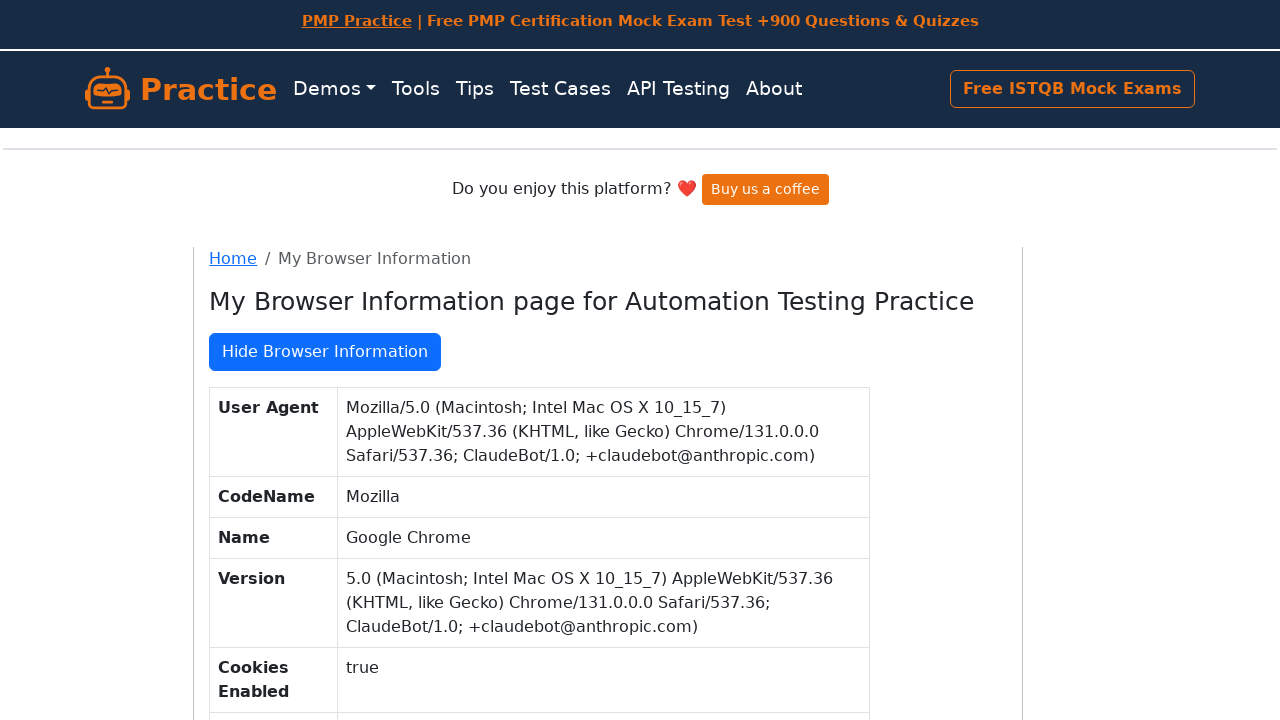

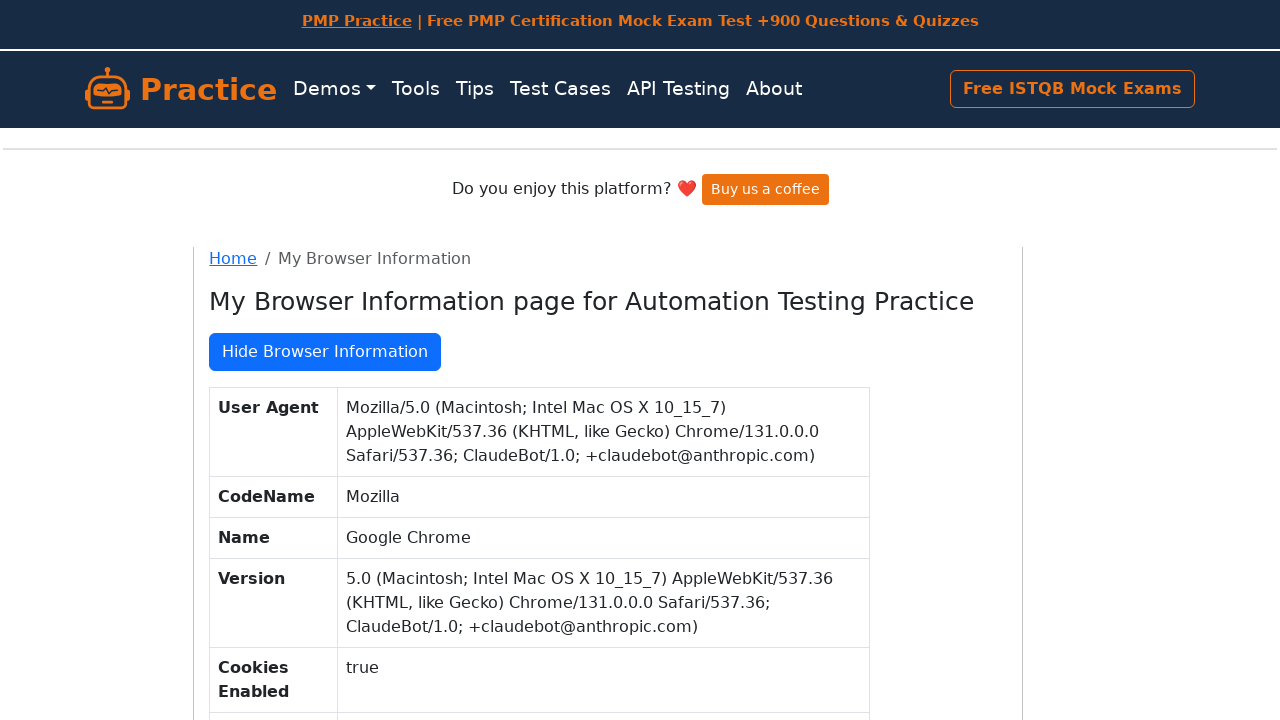